Tests basic browser navigation by visiting a website, navigating to a subpage, resizing the window, refreshing the page, and navigating back

Starting URL: http://www.51zxw.net

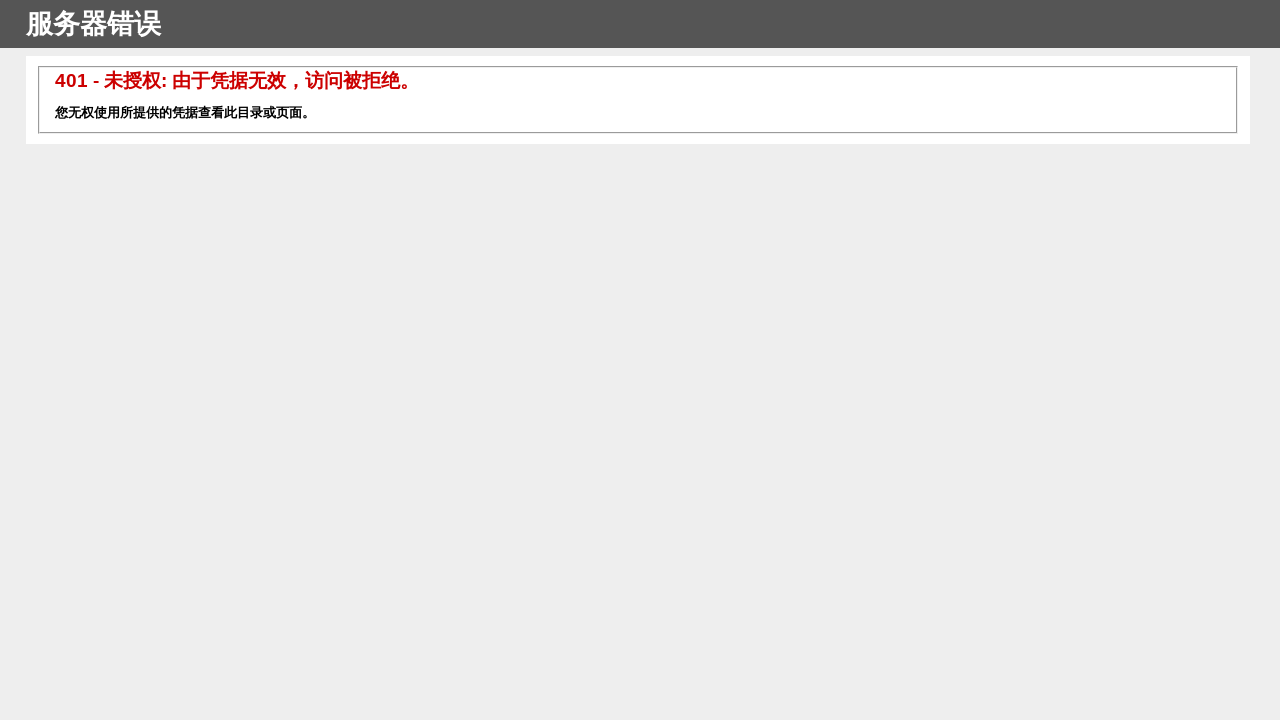

Set viewport to 1920x1080 (maximized window)
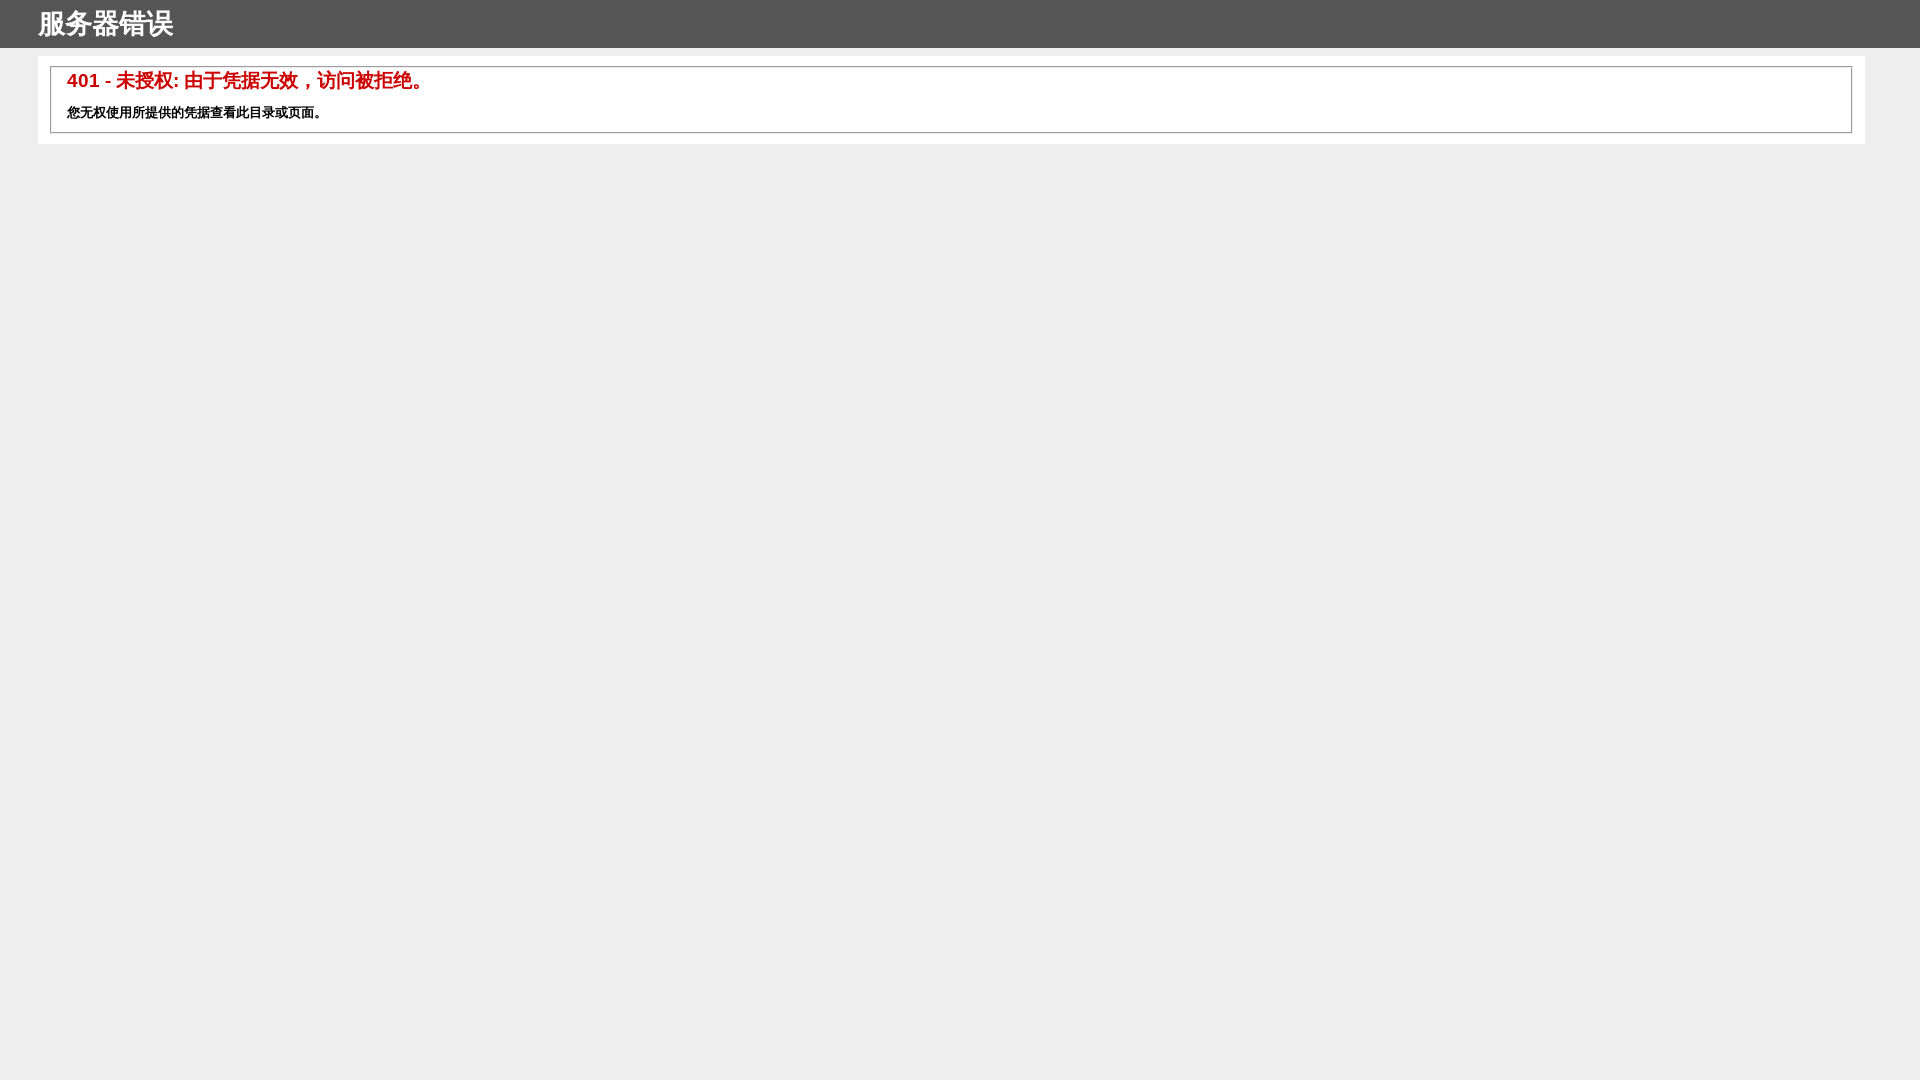

Navigated to course listing page at http://www.51zxw.net/list.aspx?cid=615
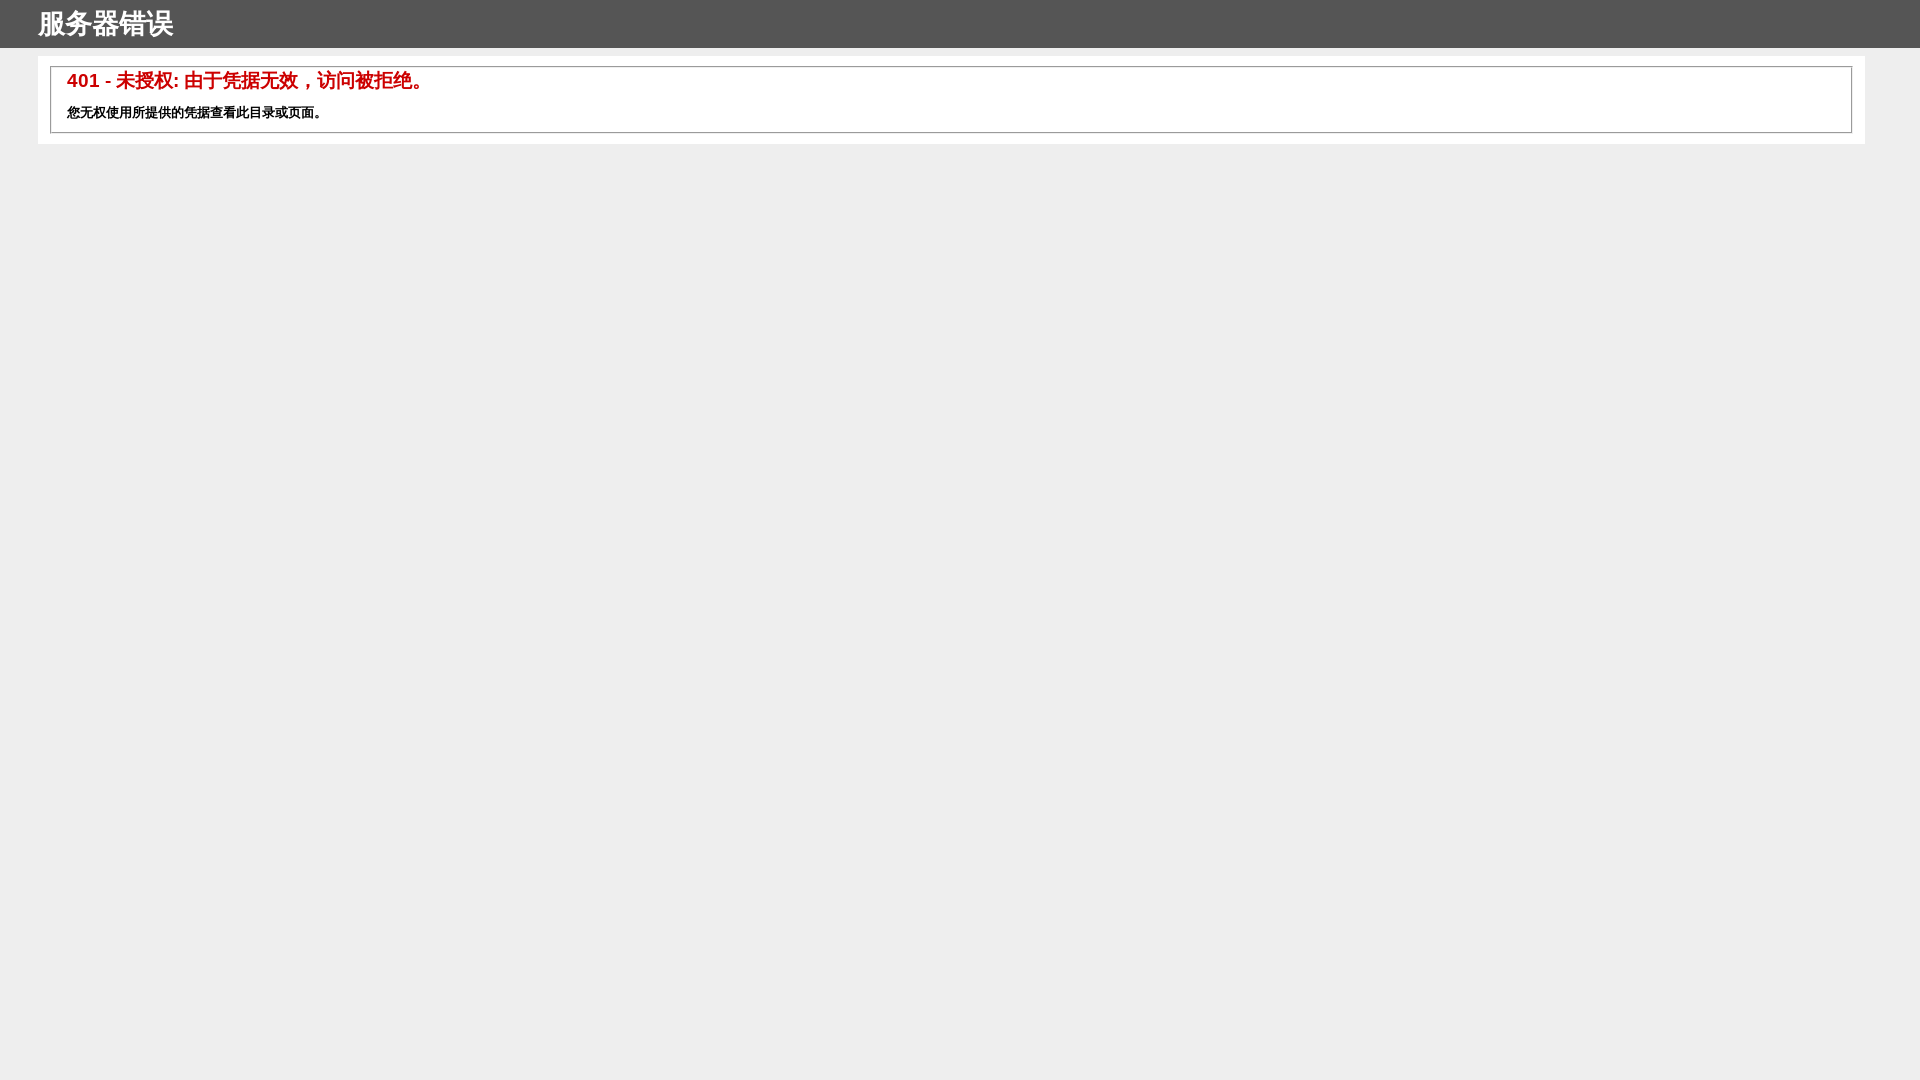

Resized viewport to 400x800 (mobile size)
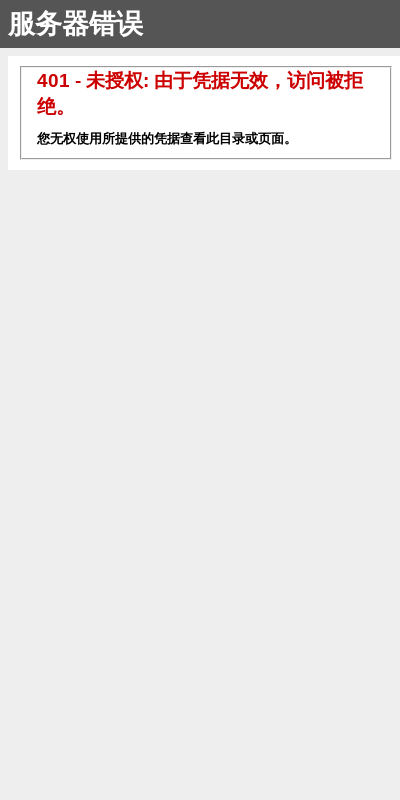

Refreshed the current page
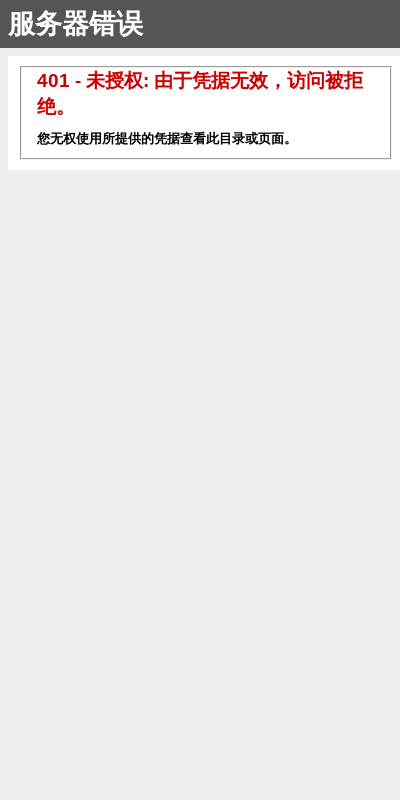

Navigated back to the previous page
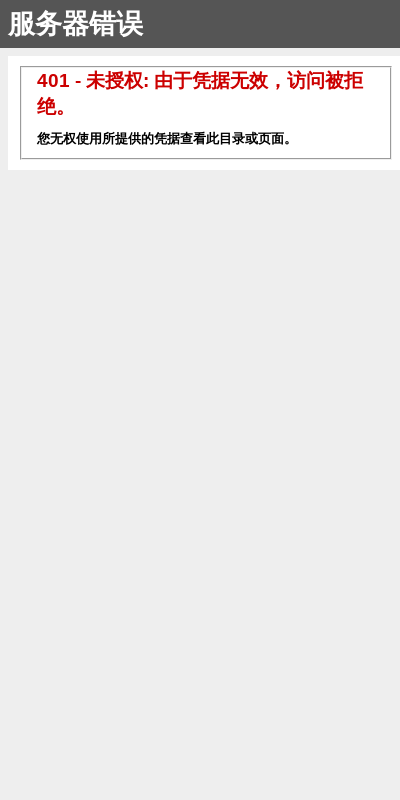

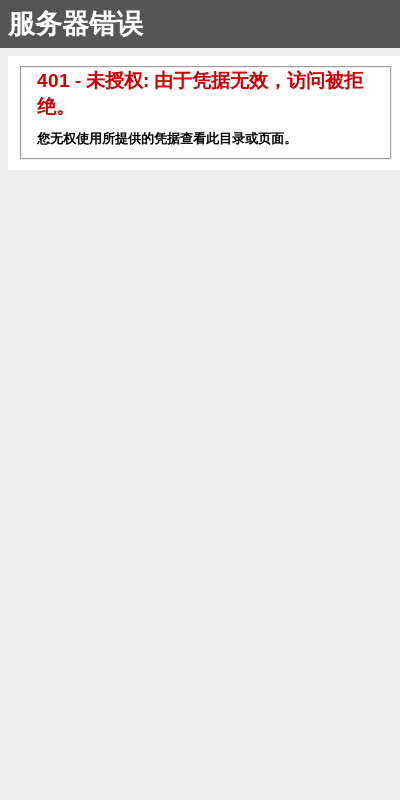